Tests editing a todo item by double-clicking, changing the text, and pressing Enter.

Starting URL: https://demo.playwright.dev/todomvc

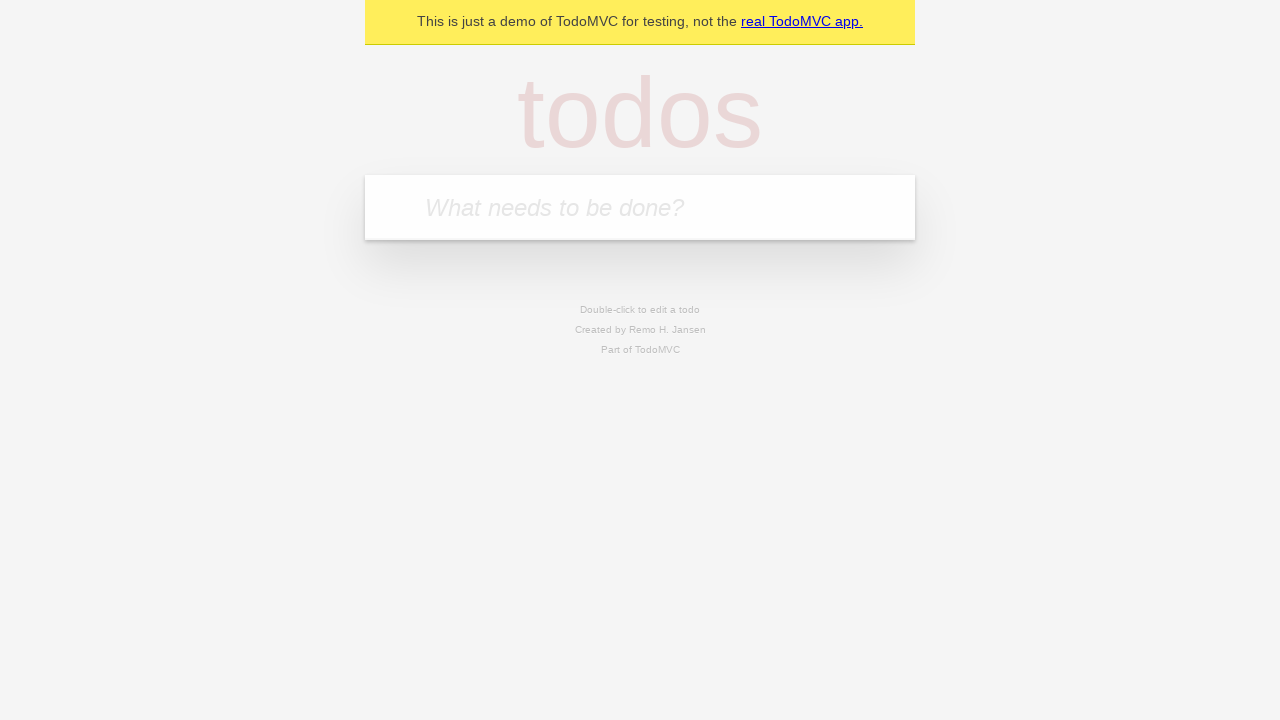

Filled input field with first todo: 'buy some cheese' on internal:attr=[placeholder="What needs to be done?"i]
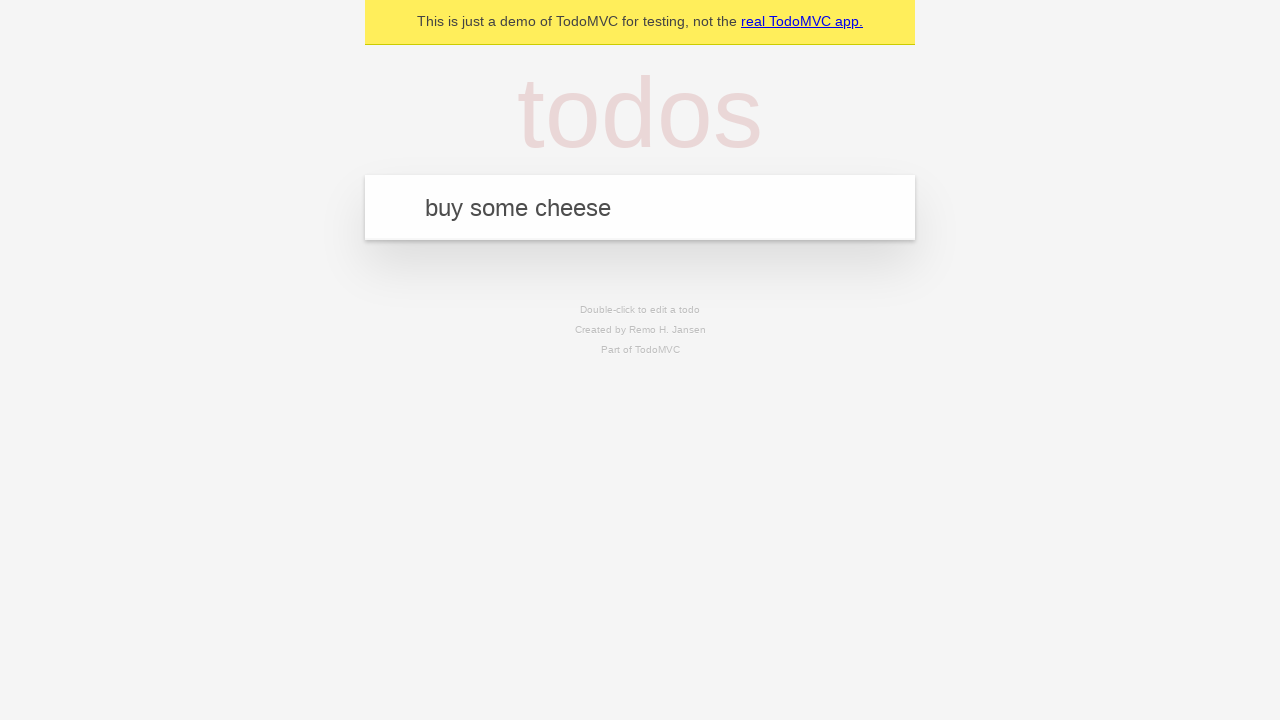

Pressed Enter to create first todo item on internal:attr=[placeholder="What needs to be done?"i]
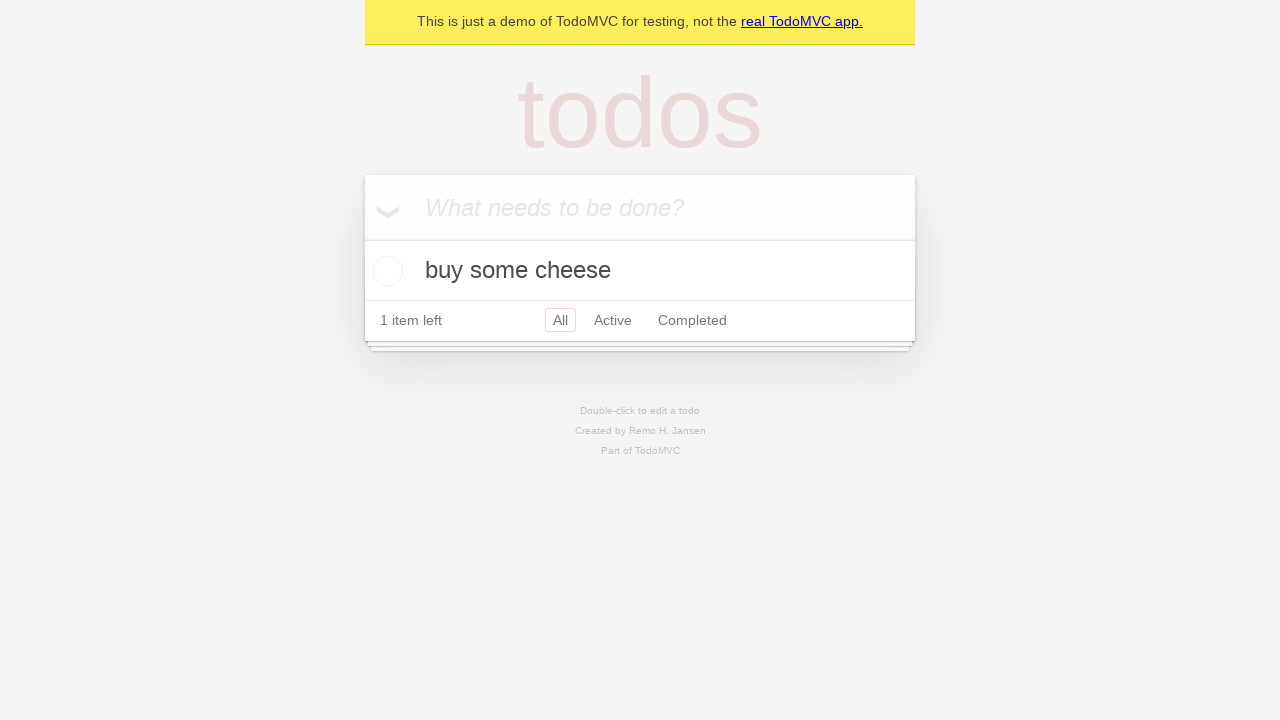

Filled input field with second todo: 'feed the cat' on internal:attr=[placeholder="What needs to be done?"i]
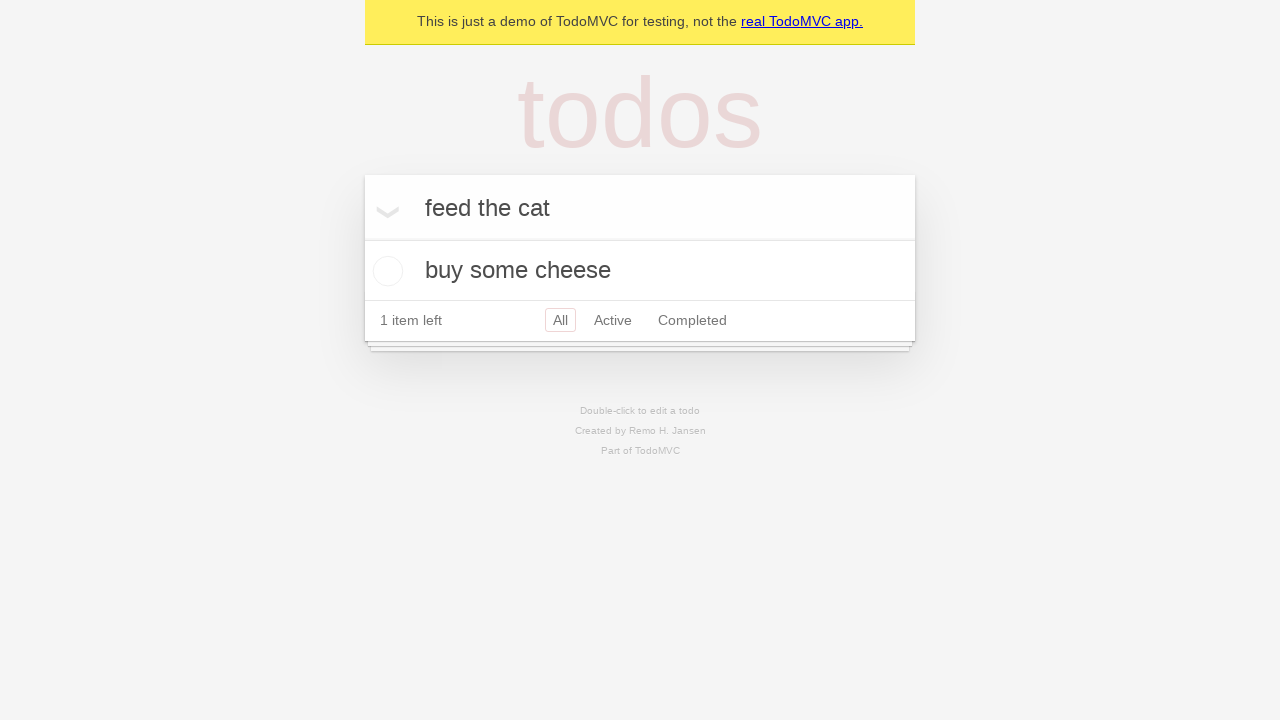

Pressed Enter to create second todo item on internal:attr=[placeholder="What needs to be done?"i]
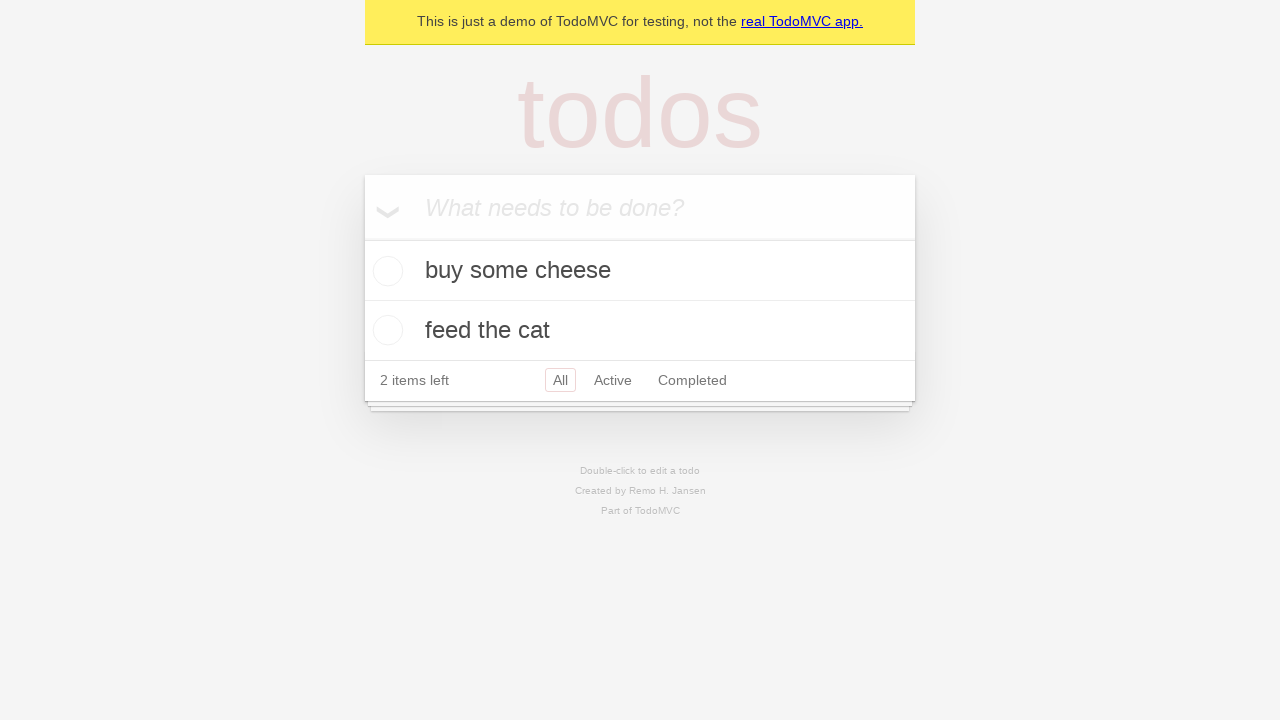

Filled input field with third todo: 'book a doctors appointment' on internal:attr=[placeholder="What needs to be done?"i]
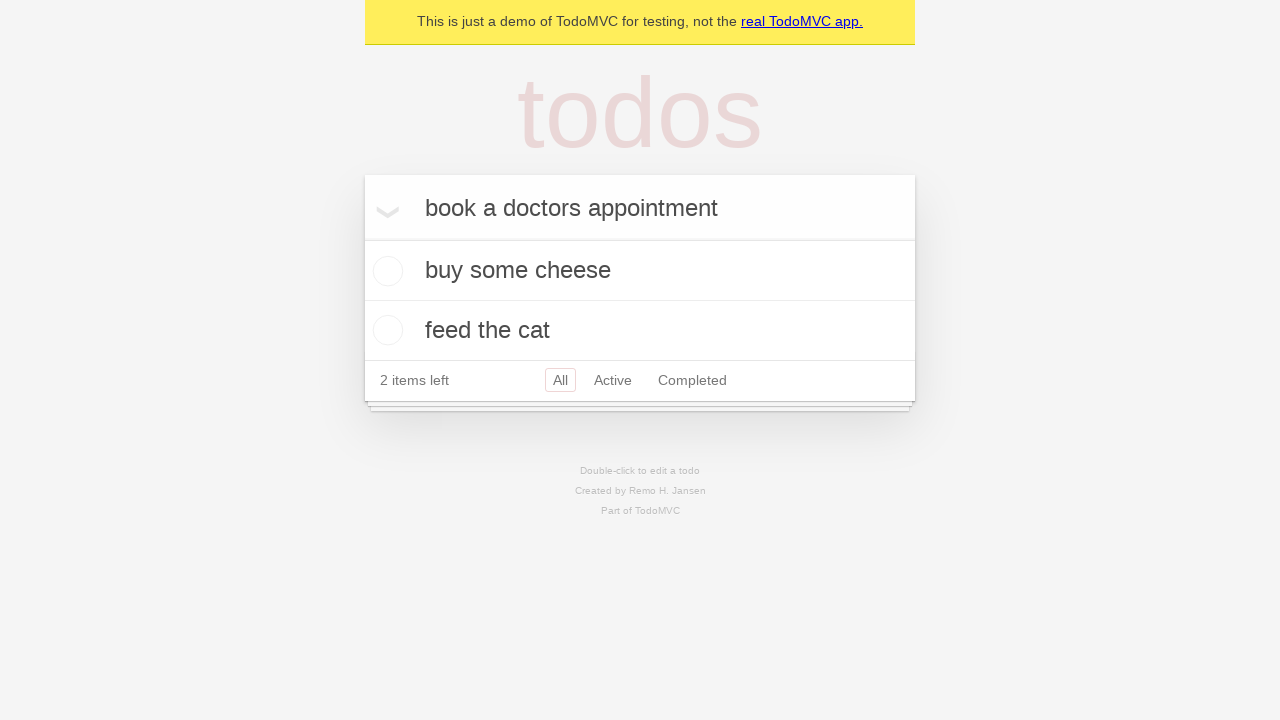

Pressed Enter to create third todo item on internal:attr=[placeholder="What needs to be done?"i]
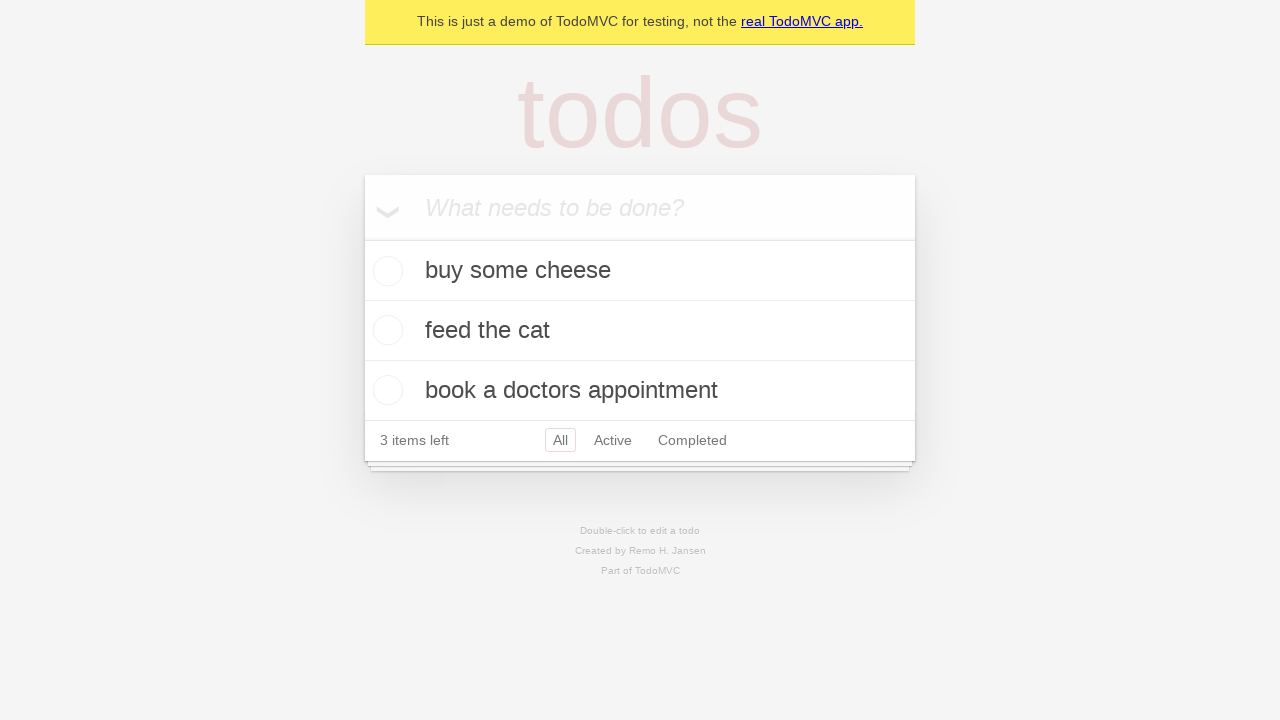

Double-clicked second todo item to enter edit mode at (640, 331) on internal:testid=[data-testid="todo-item"s] >> nth=1
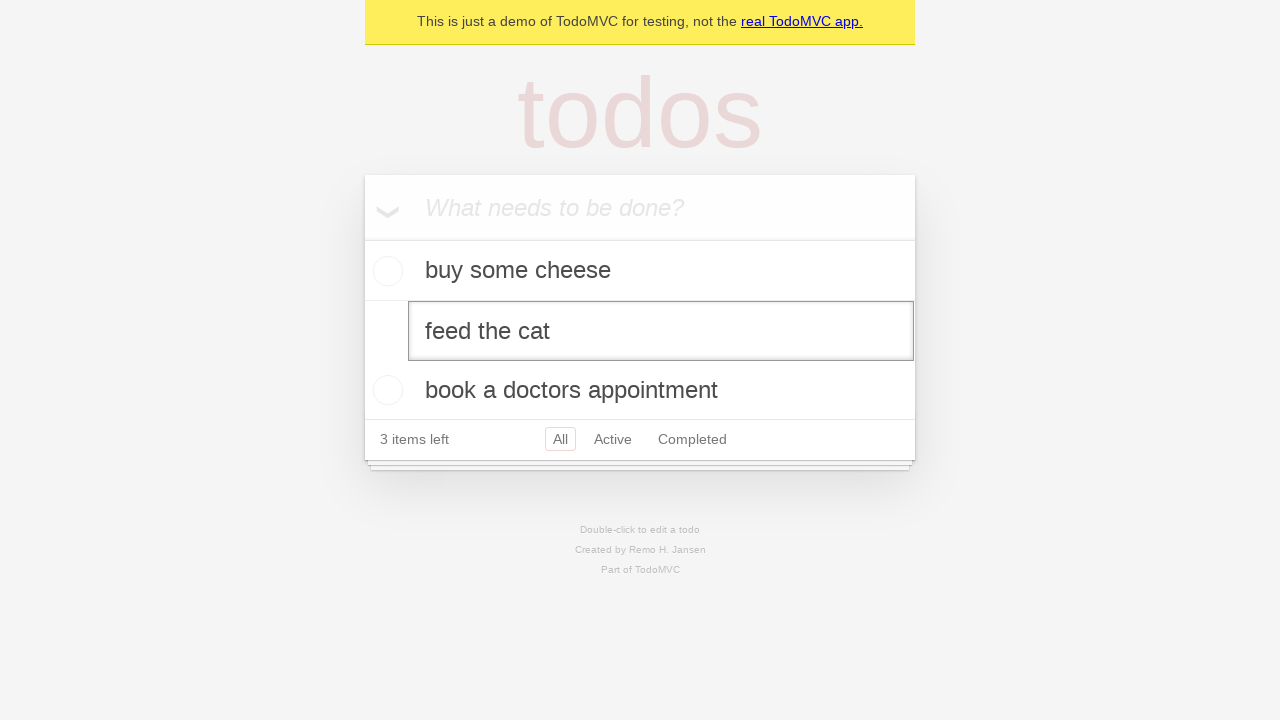

Filled edit textbox with new todo text: 'buy some sausages' on internal:testid=[data-testid="todo-item"s] >> nth=1 >> internal:role=textbox[nam
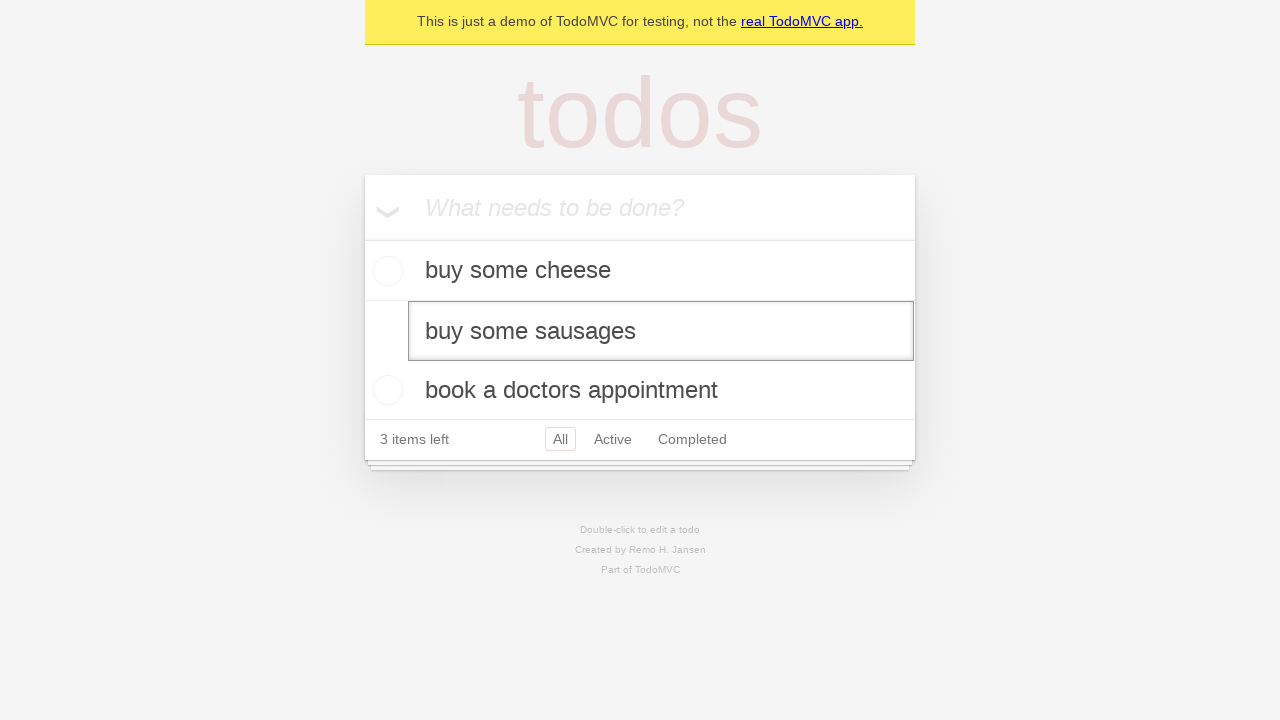

Pressed Enter to confirm todo edit on internal:testid=[data-testid="todo-item"s] >> nth=1 >> internal:role=textbox[nam
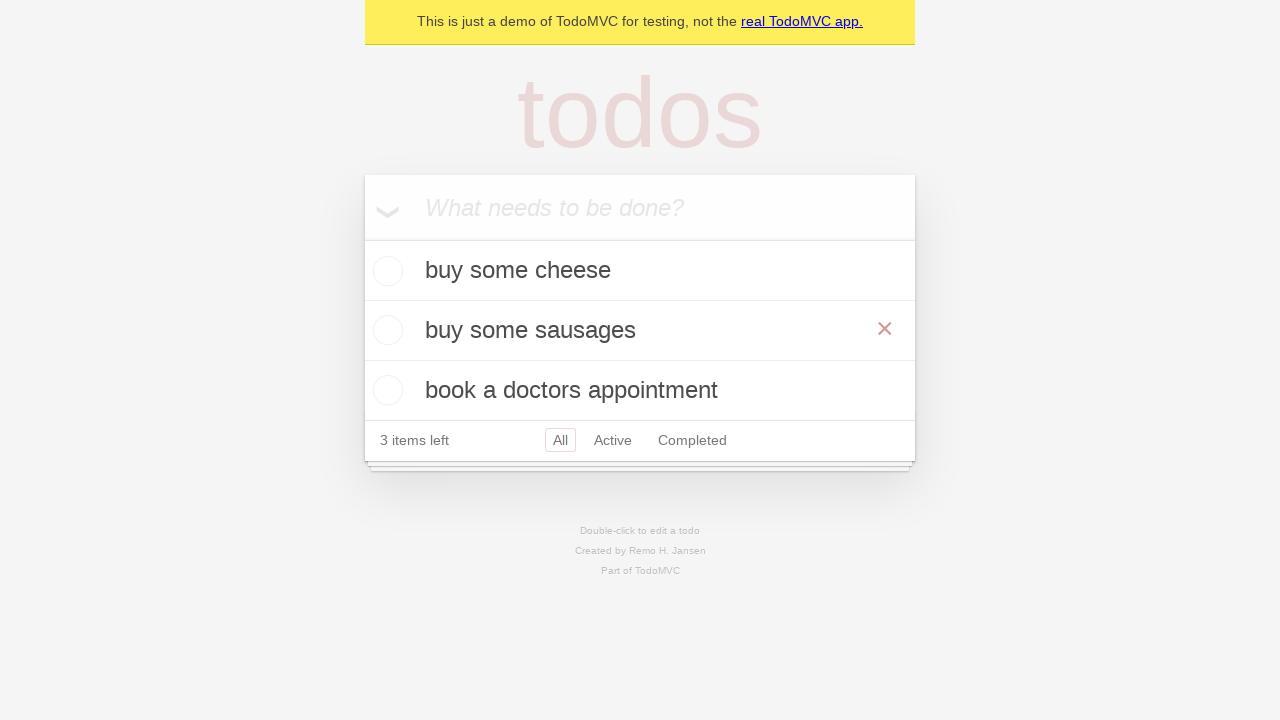

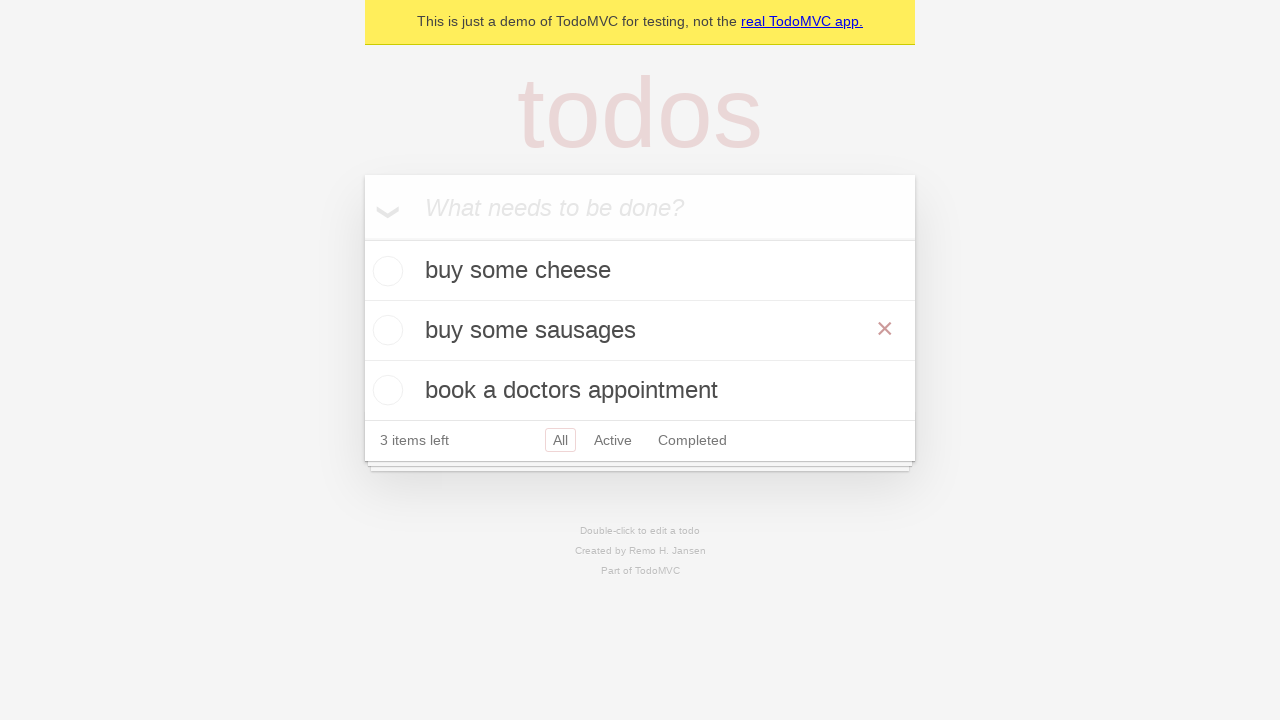